Navigates to the Playwright Python documentation website and clicks on the Docs link to navigate to the documentation page

Starting URL: https://playwright.dev/python

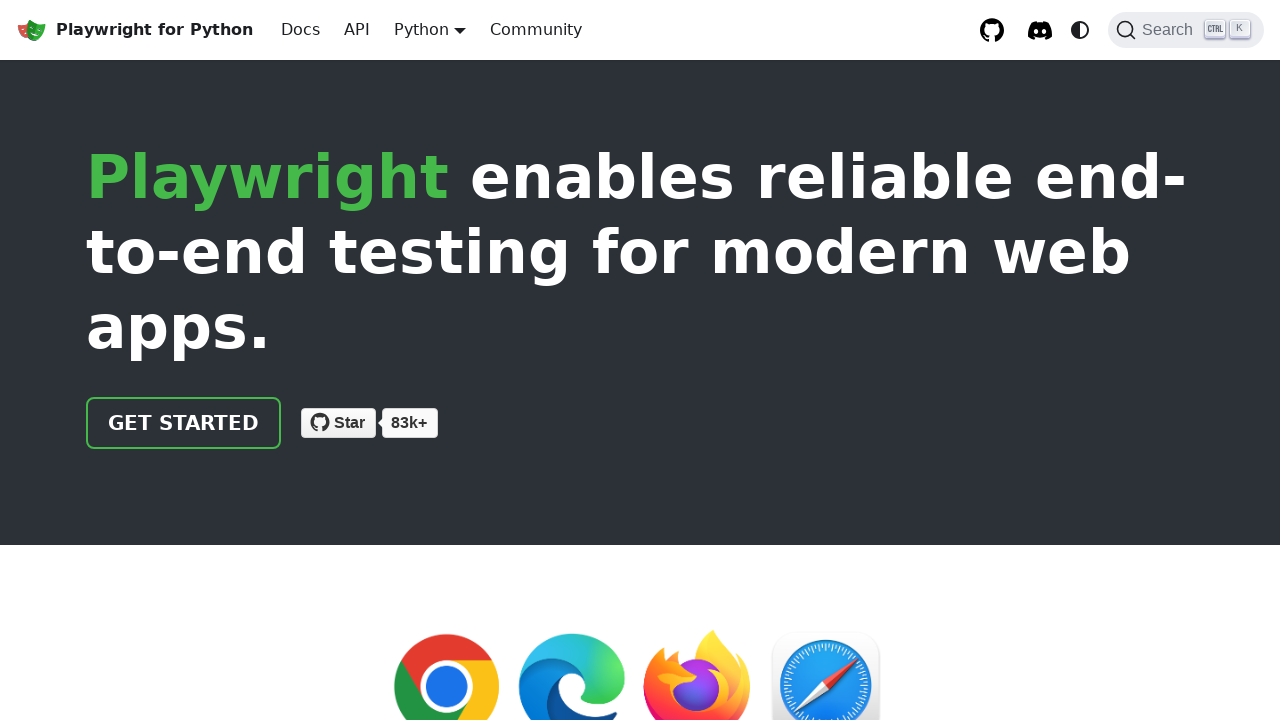

Clicked on the Docs link at (300, 30) on internal:role=link[name="Docs"i]
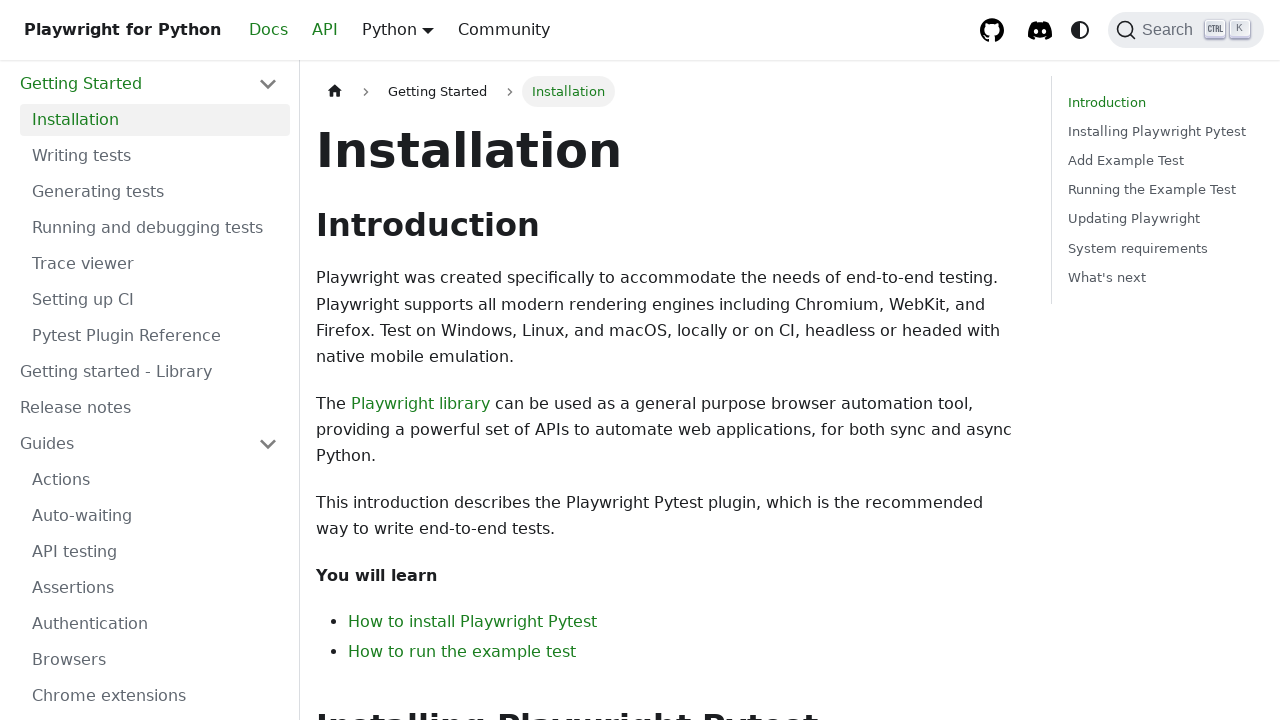

Documentation page loaded successfully
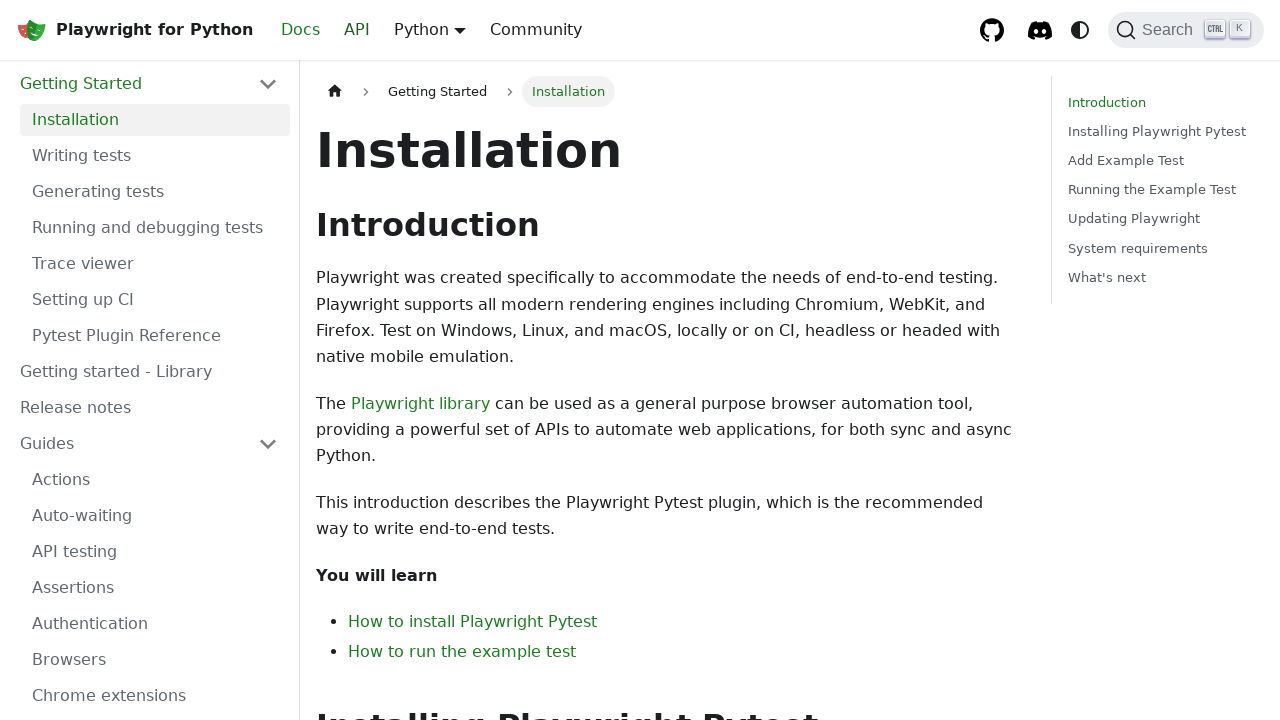

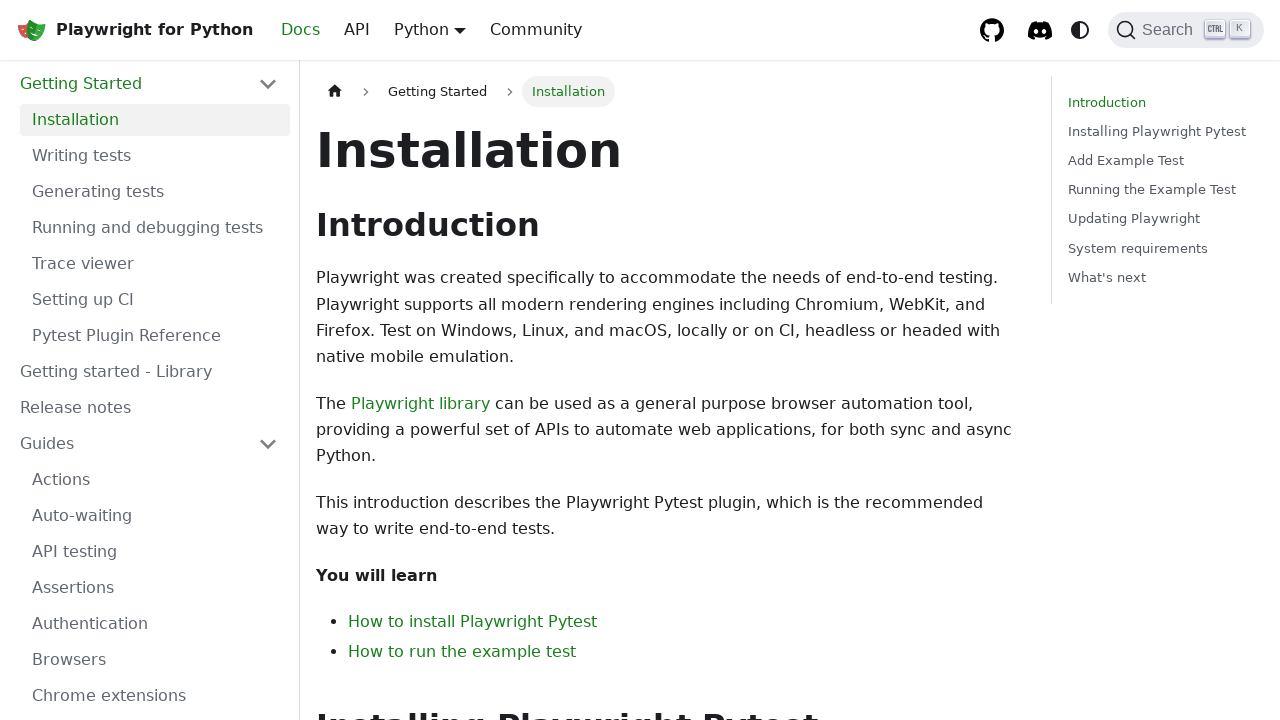